Tests file upload functionality by selecting a file using the file input field, submitting the form, and verifying the uploaded filename is displayed correctly.

Starting URL: https://the-internet.herokuapp.com/upload

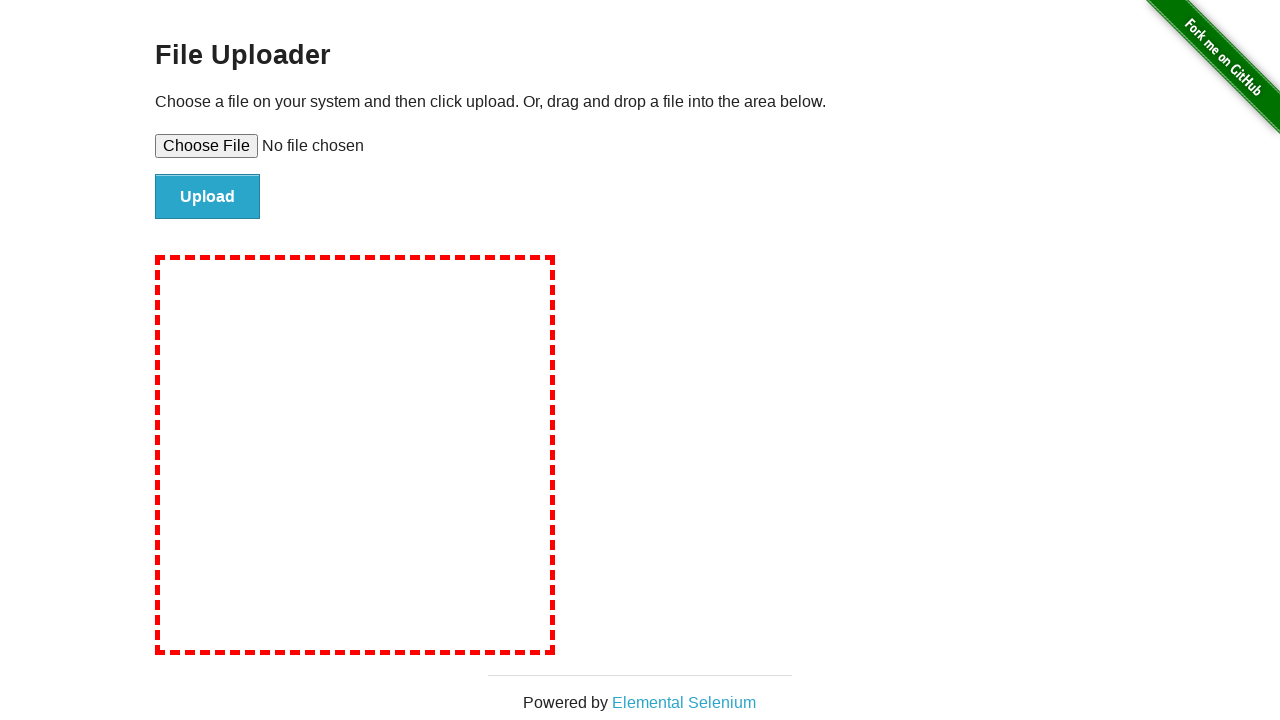

Set input file with sample-document.txt
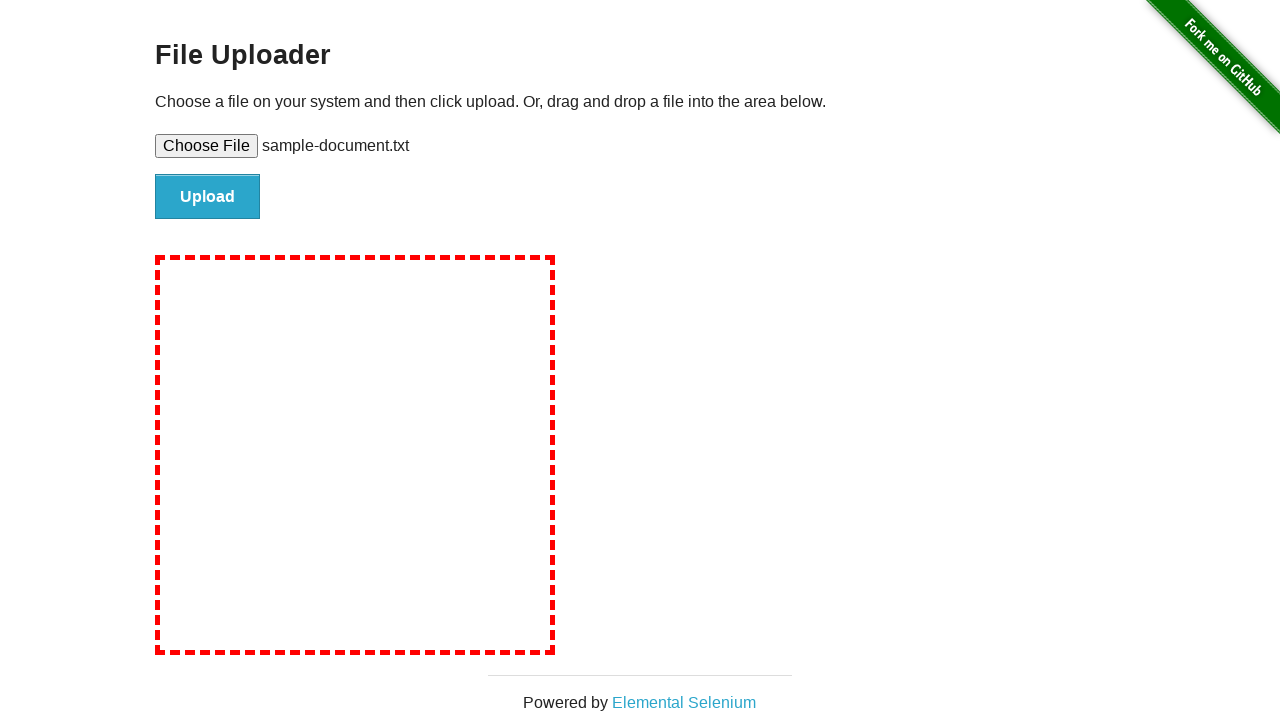

Clicked file submit button to upload at (208, 197) on #file-submit
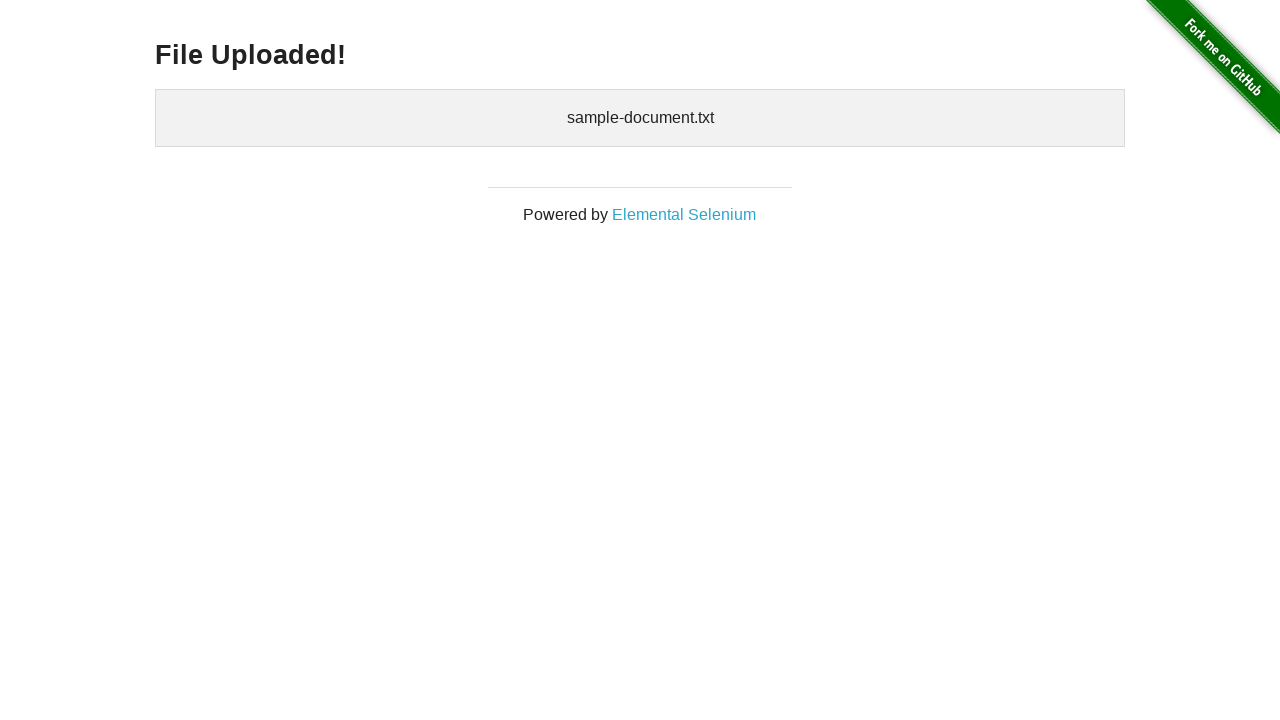

Upload confirmation appeared with uploaded filename
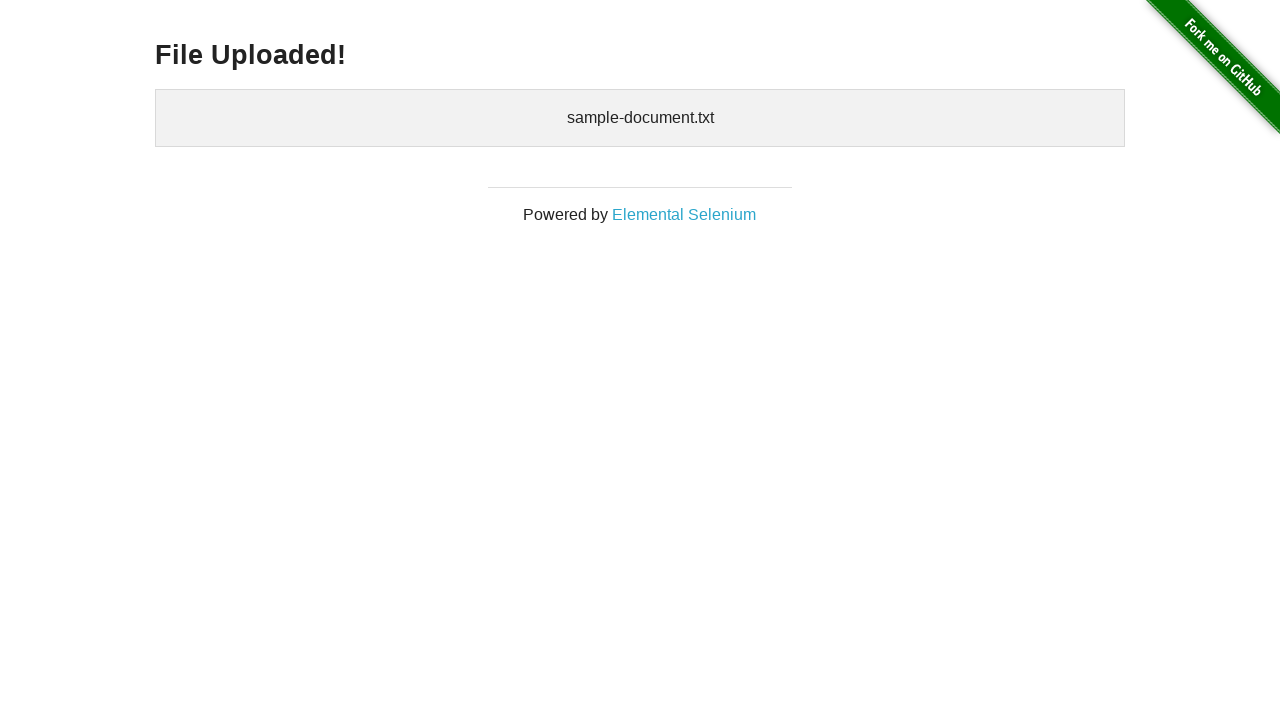

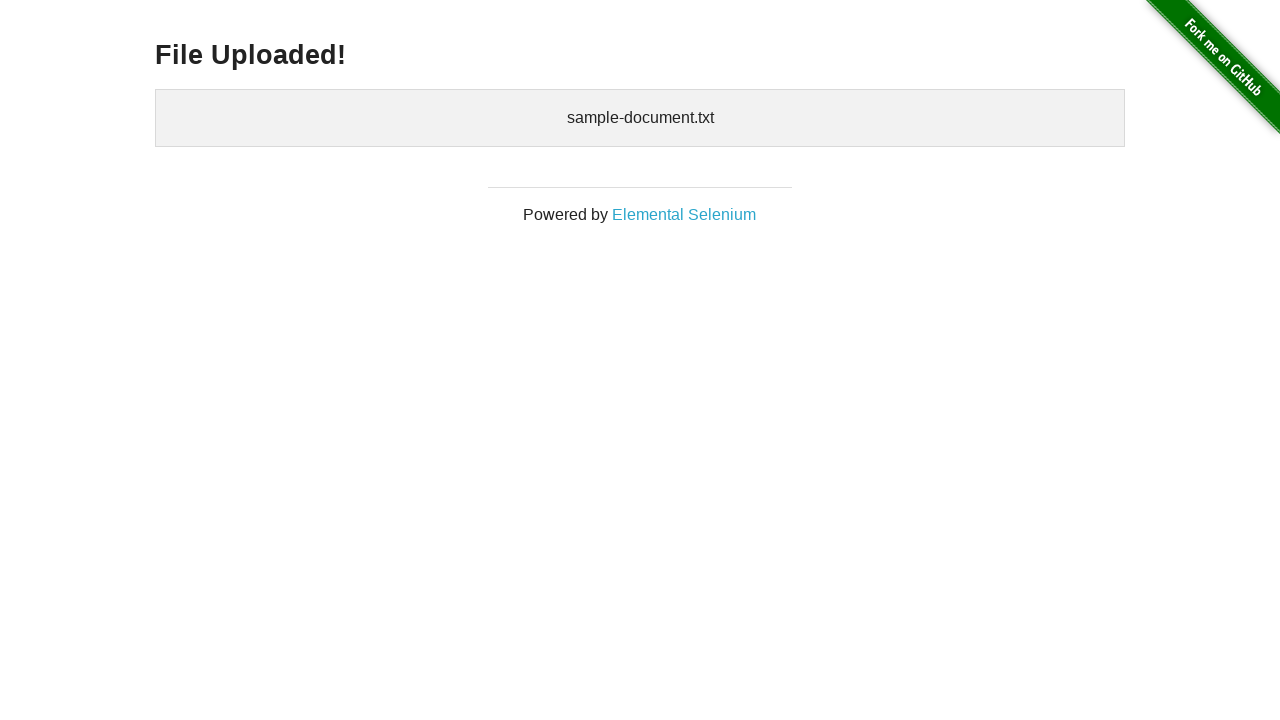